Tests mouse hover functionality by hovering over the first avatar image to reveal hidden content, then clicking the "View profile" link that appears.

Starting URL: https://the-internet.herokuapp.com/hovers

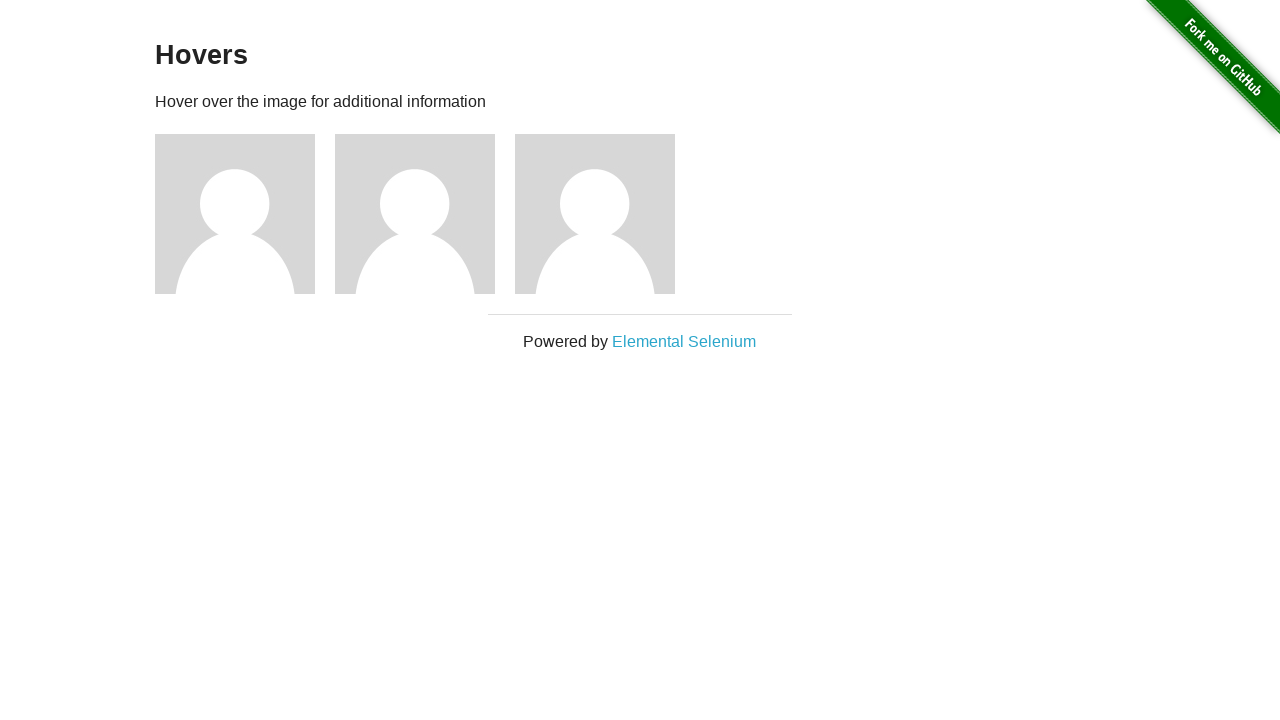

Hovered over the first avatar image to reveal hidden content at (235, 214) on (//img[@alt='User Avatar'])[1]
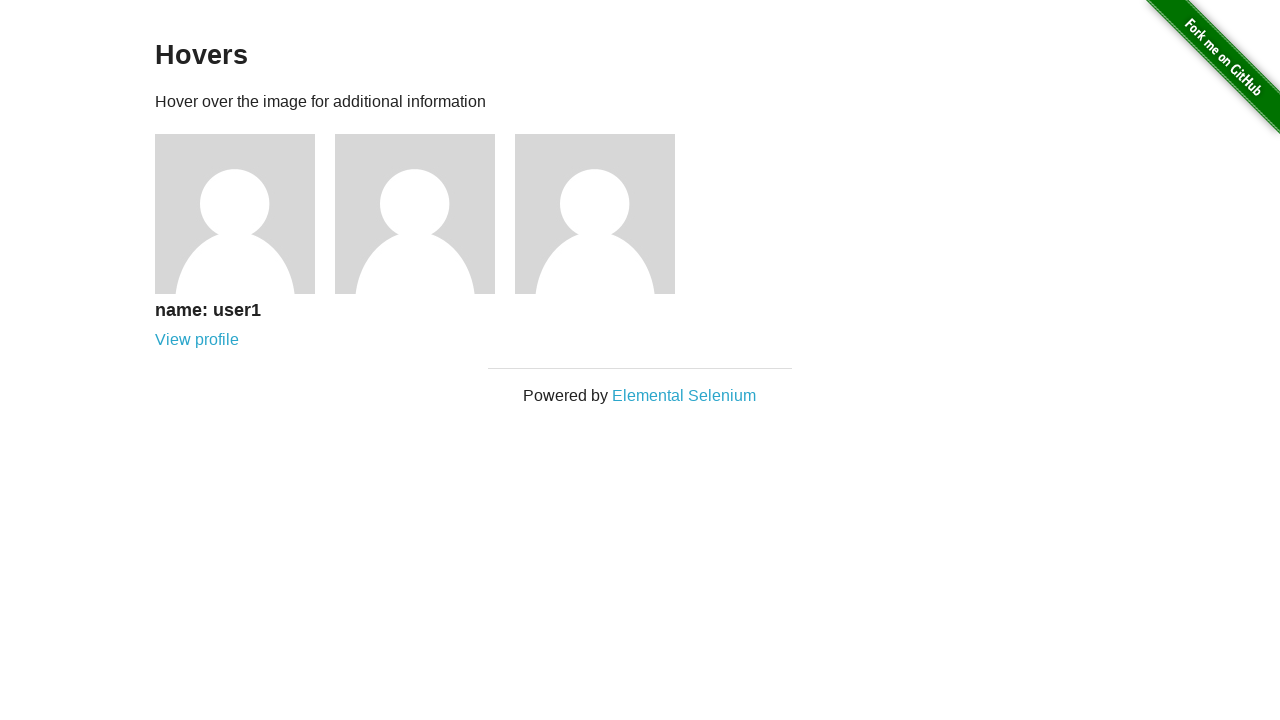

Clicked the 'View profile' link that appeared after hovering at (197, 340) on (//a[contains(text(),'View profile')])[1]
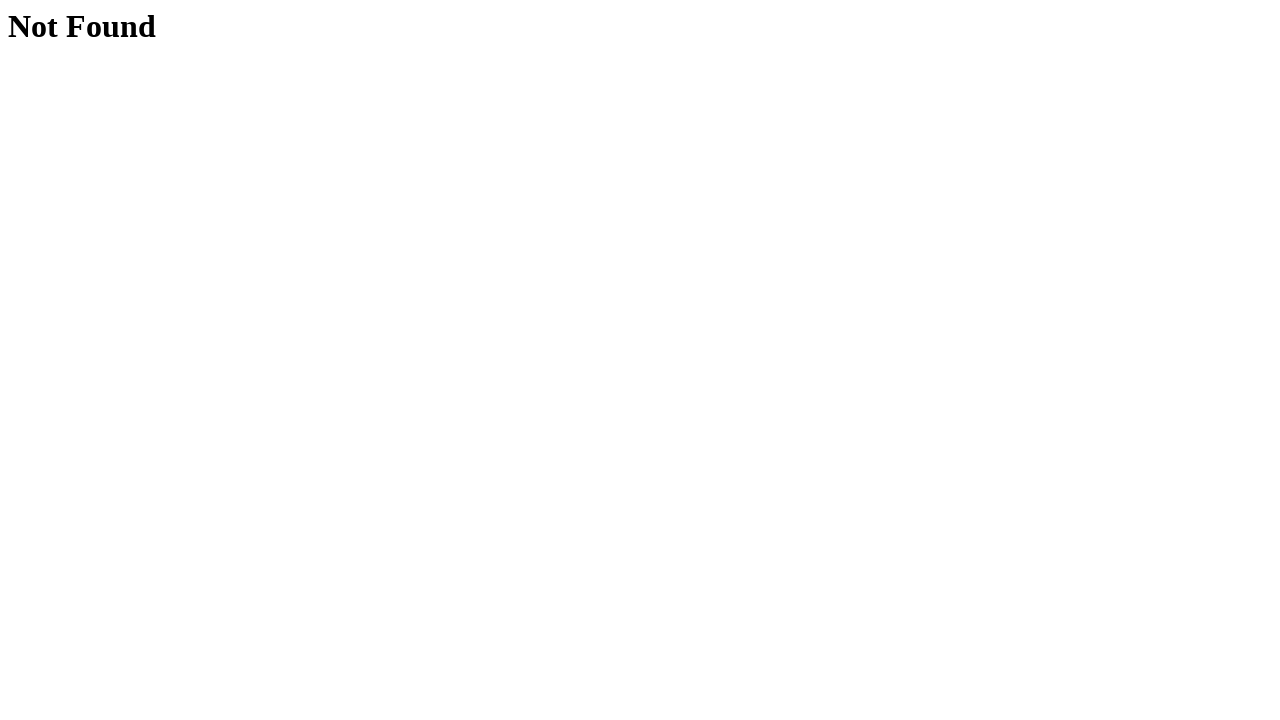

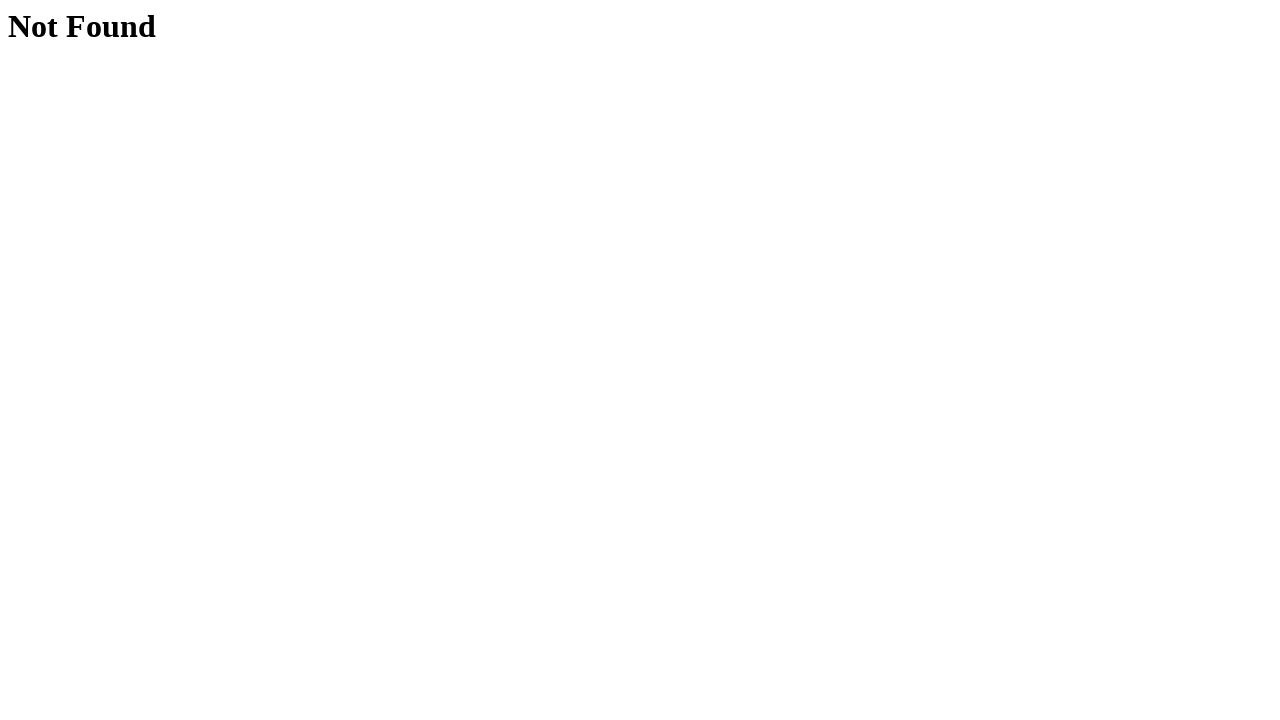